Tests adding a book and verifying it appears in the catalog by navigating back and checking for the book title.

Starting URL: https://tap-ht24-testverktyg.github.io/exam-template/

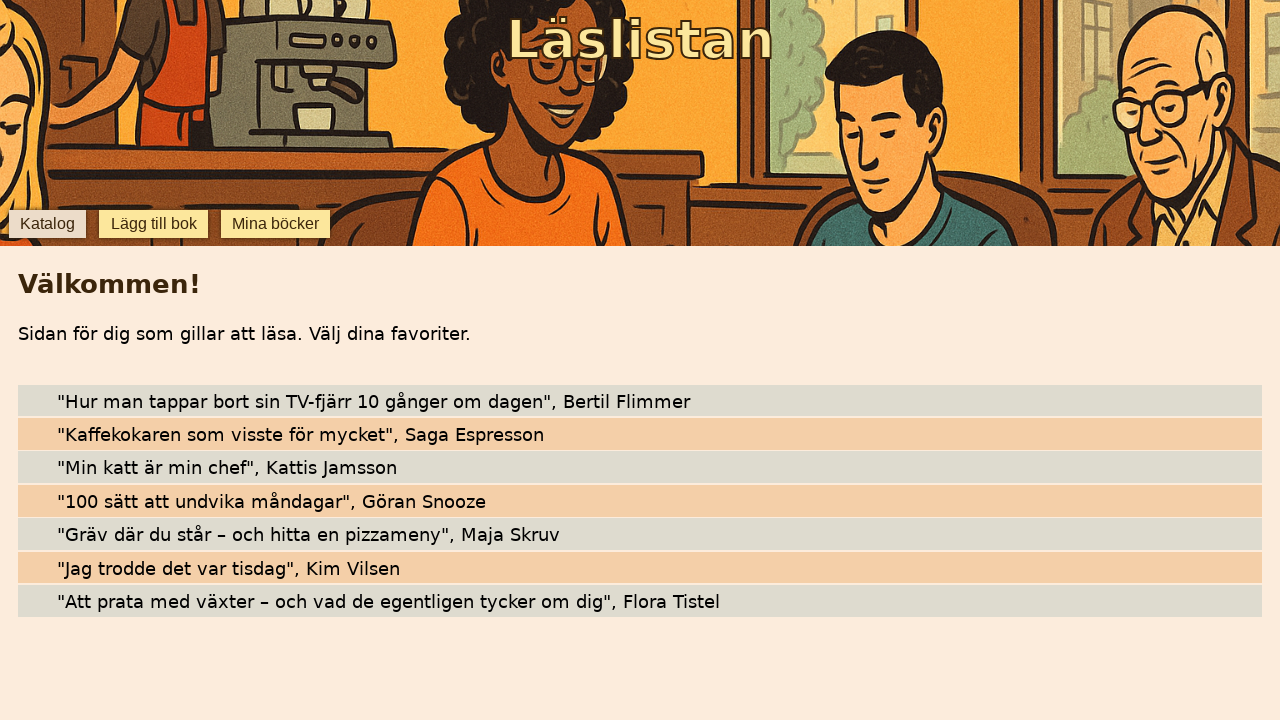

Clicked add book button at (154, 224) on [data-testid='add-book']
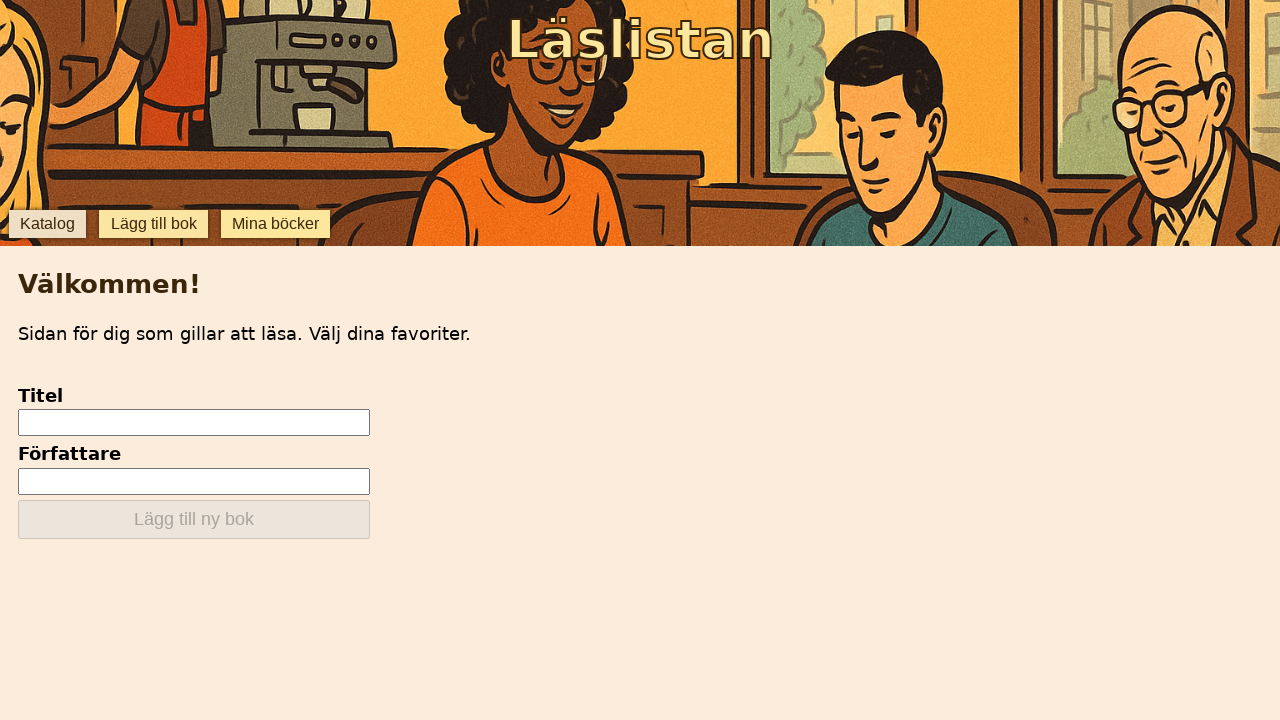

Filled in book title 'Samurai' on [data-testid='add-input-title']
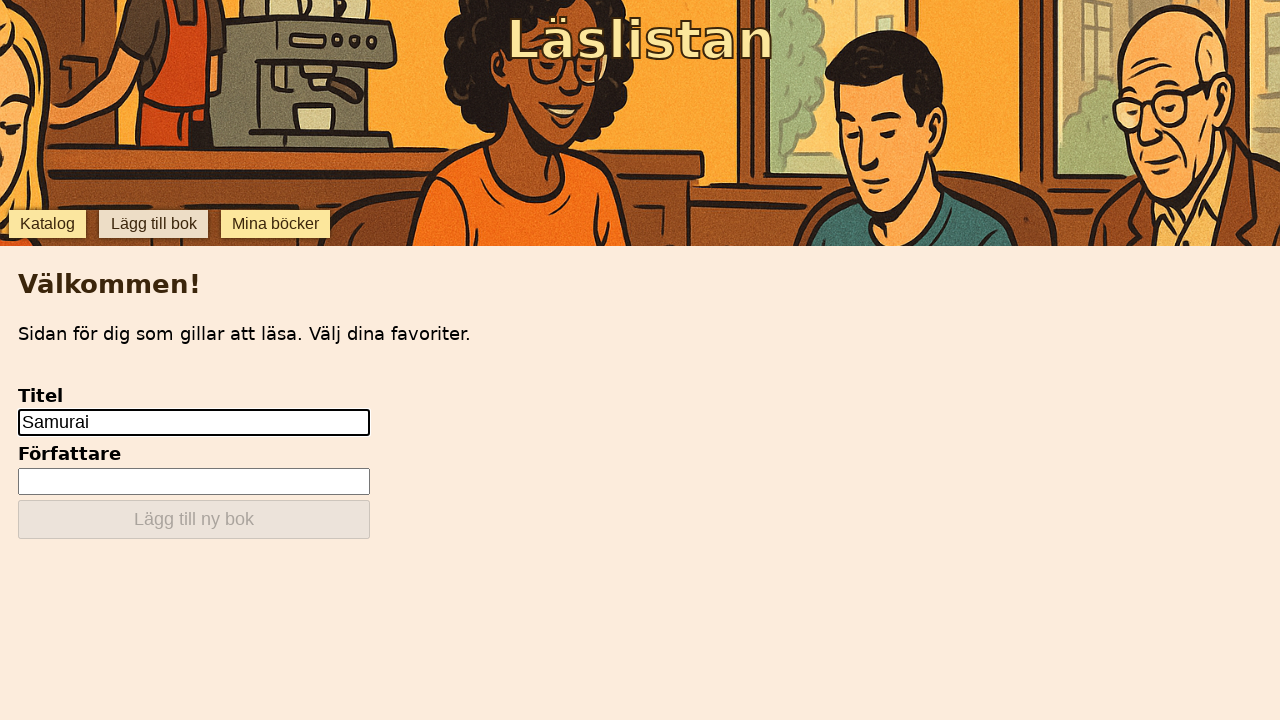

Filled in book author 'Hiroshi Morita' on [data-testid='add-input-author']
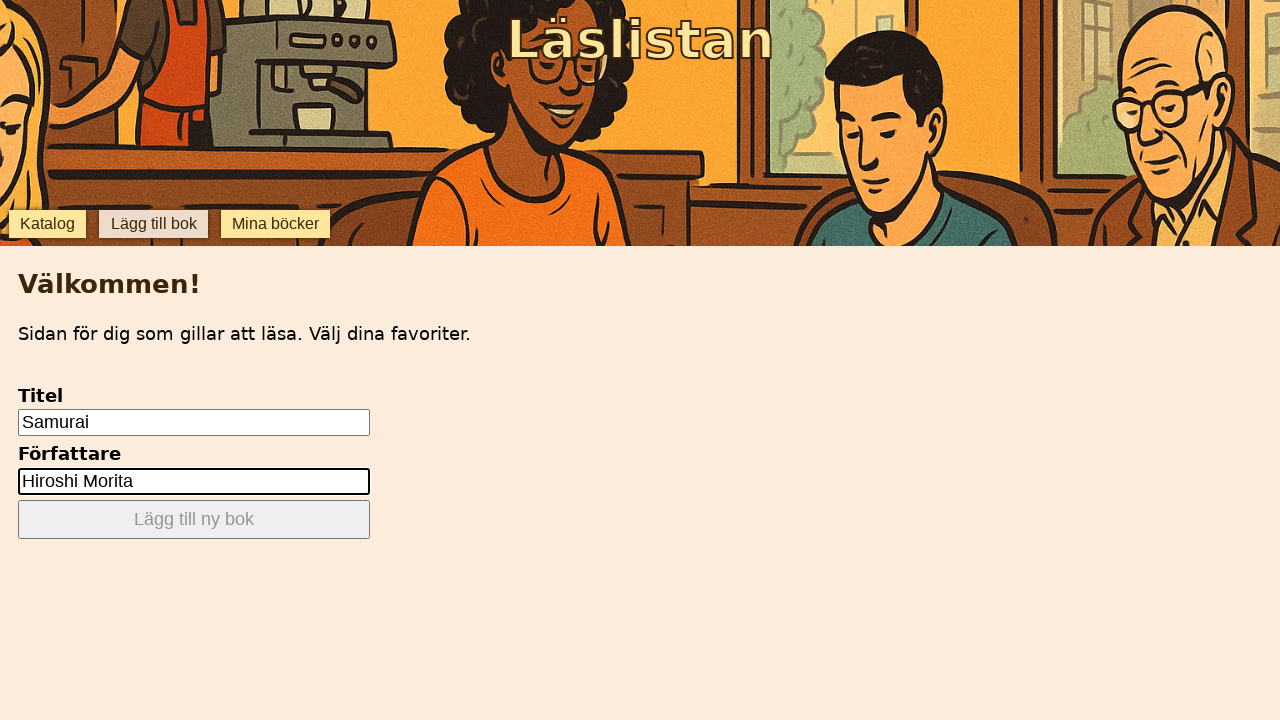

Clicked submit button to add the book at (194, 520) on [data-testid='add-submit']
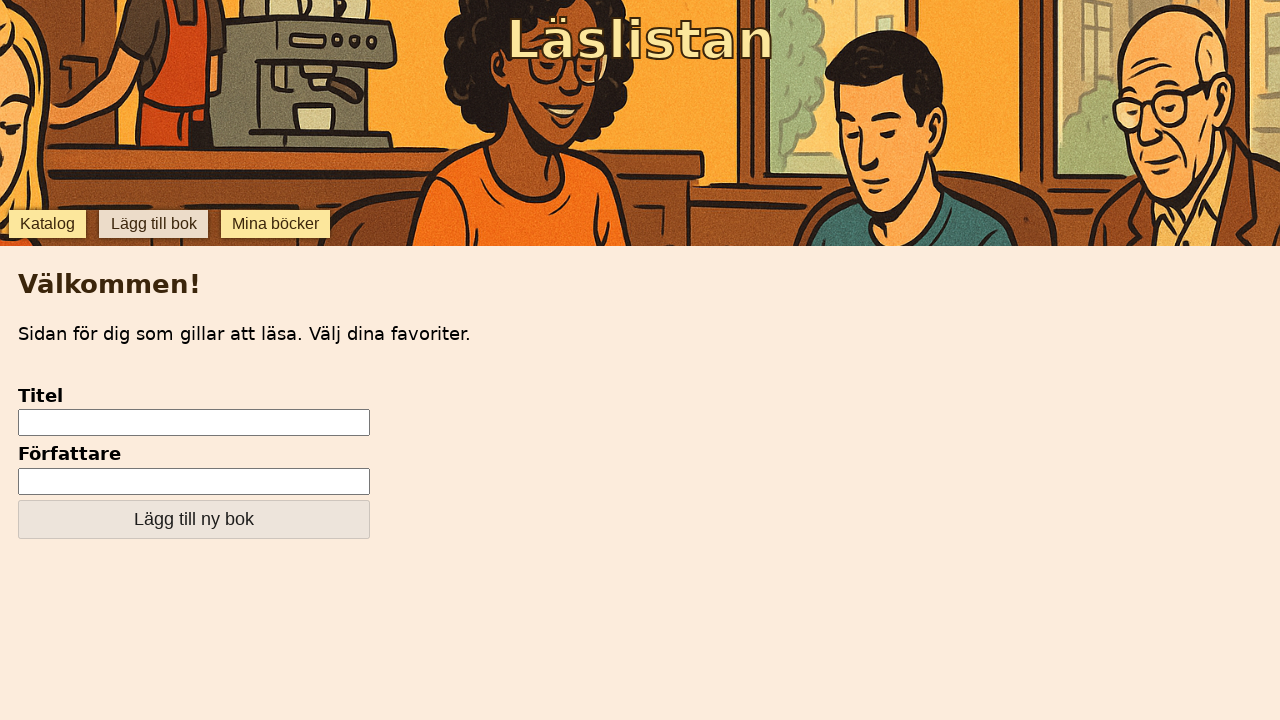

Navigated back to catalog at (47, 224) on [data-testid='catalog']
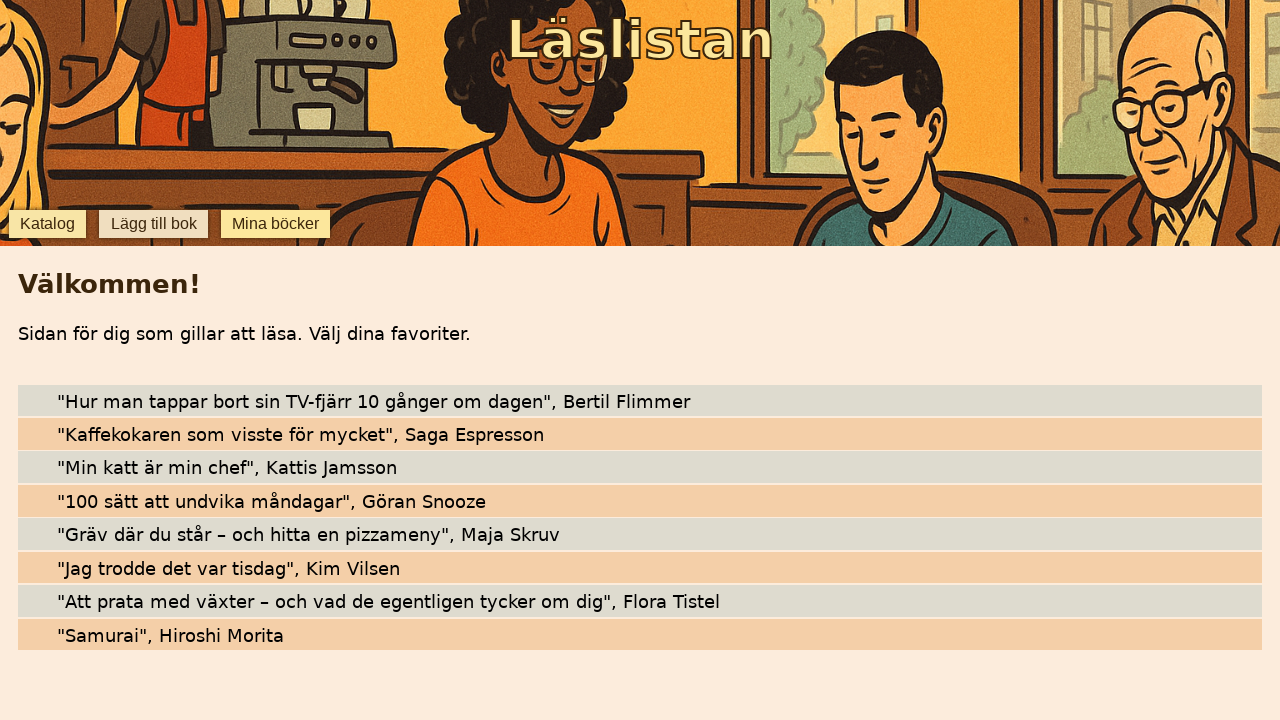

Verified that book 'Samurai' is visible in the catalog
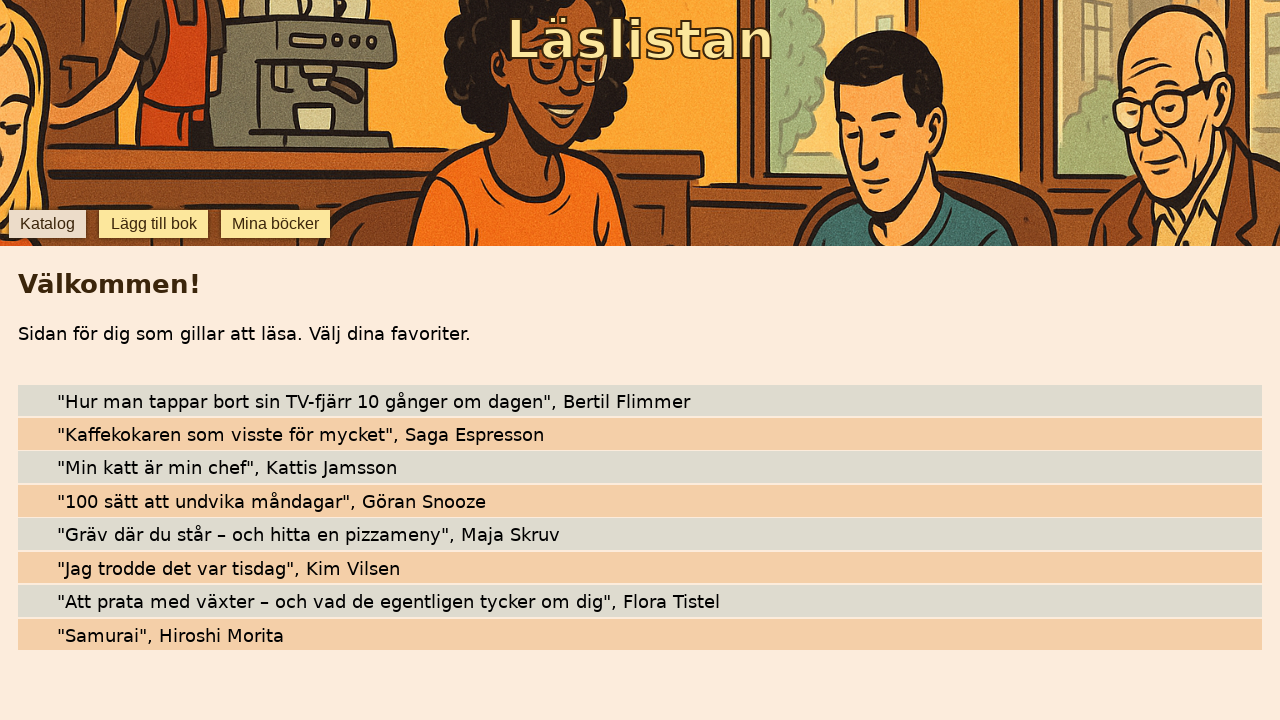

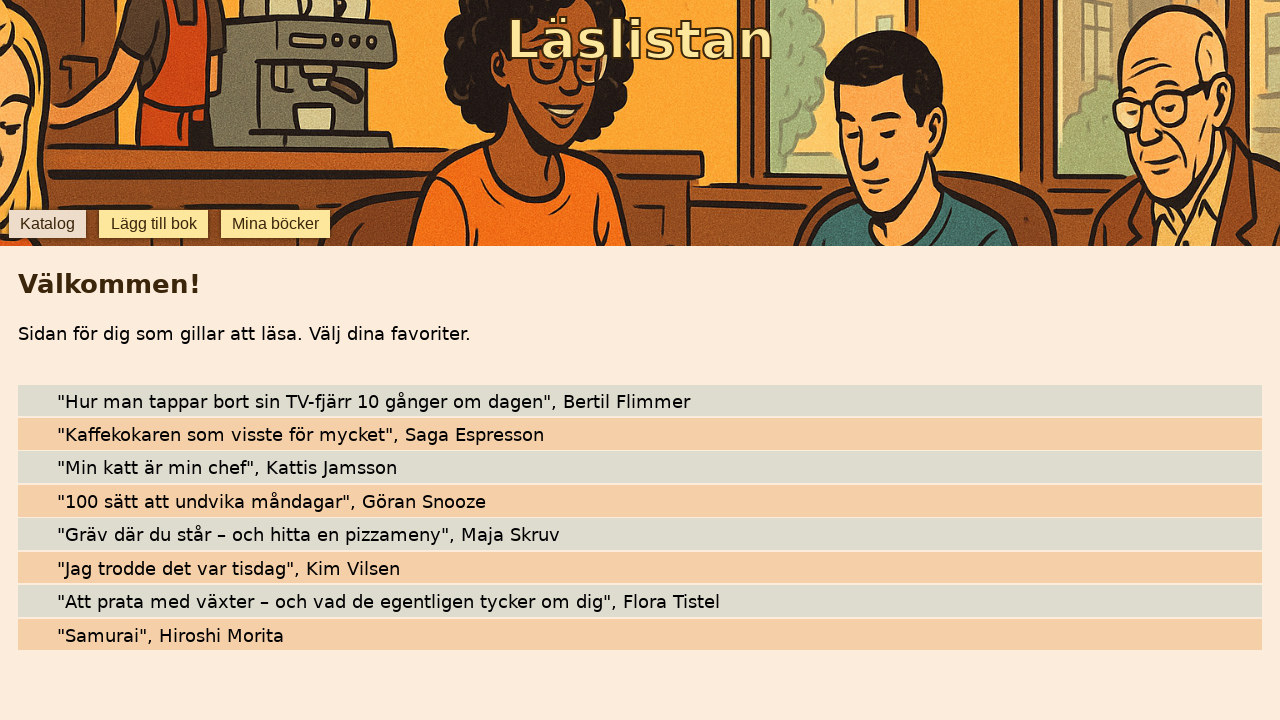